Tests the add/remove elements functionality by clicking the "Add Element" button twice to add elements, then clicking a "Delete" button to remove one element.

Starting URL: http://the-internet.herokuapp.com/add_remove_elements/

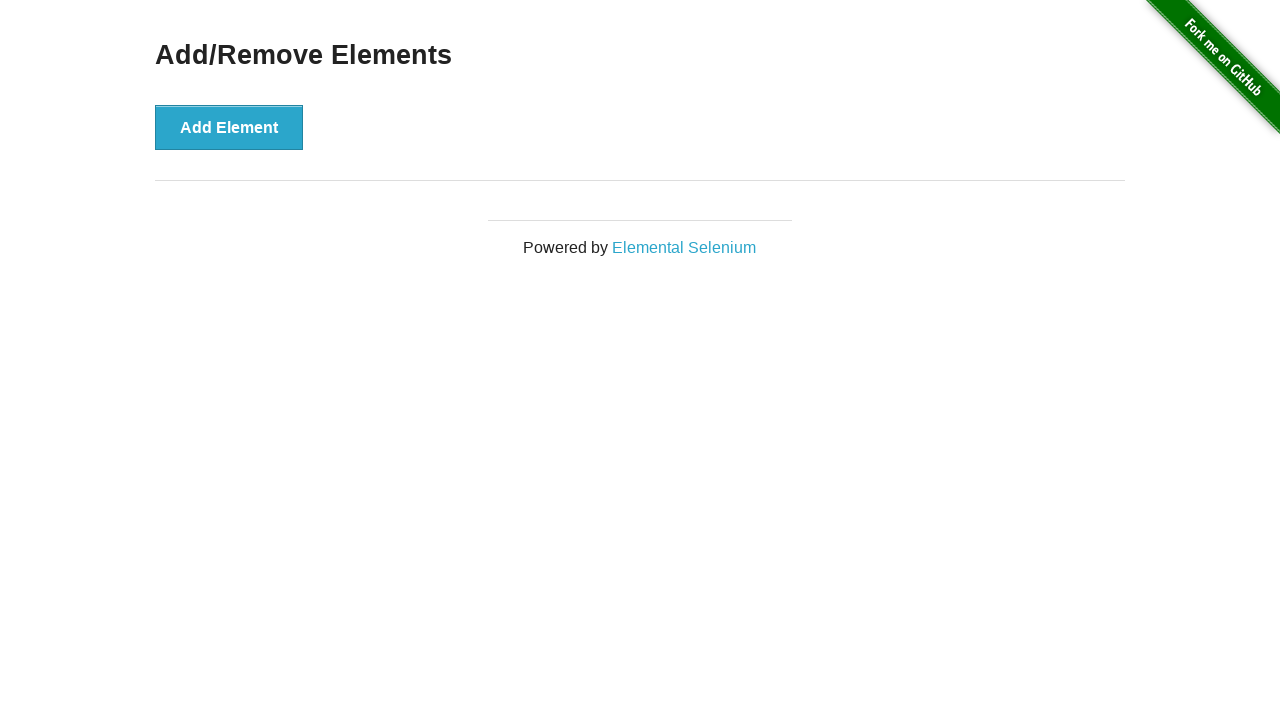

Clicked 'Add Element' button for the first time at (229, 127) on xpath=//button[text()='Add Element']
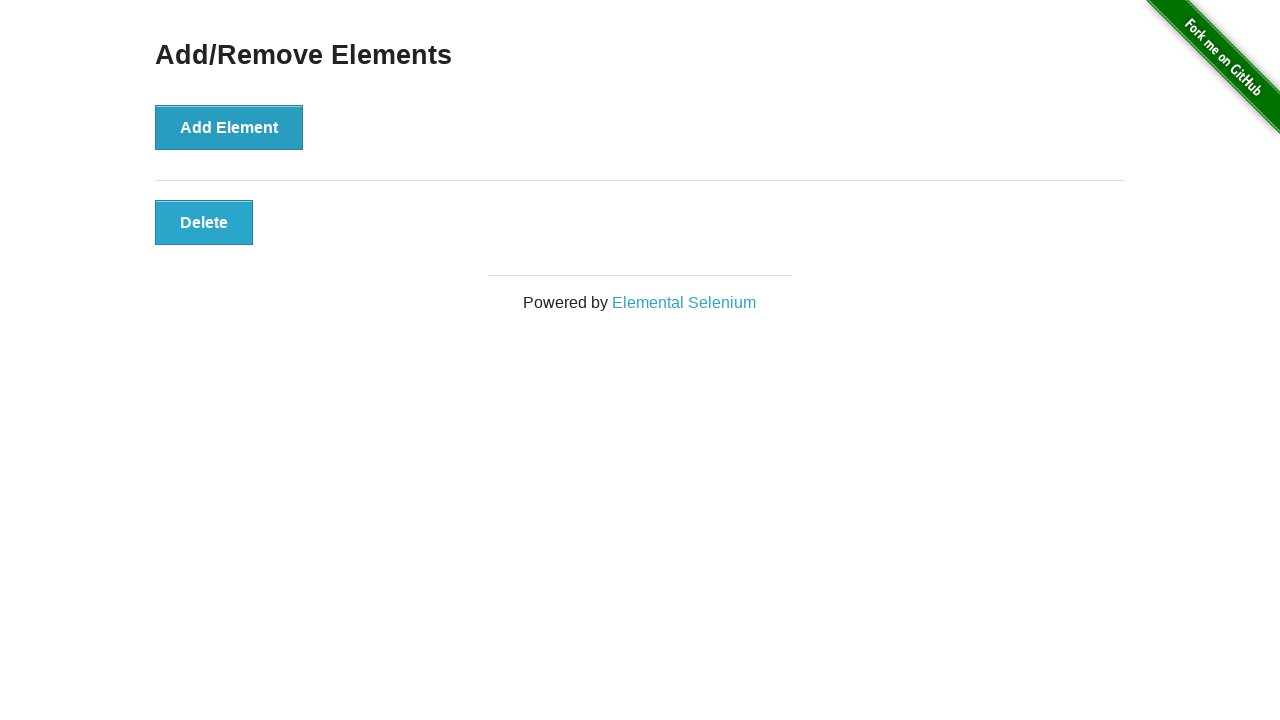

Clicked 'Add Element' button for the second time at (229, 127) on xpath=//button[text()='Add Element']
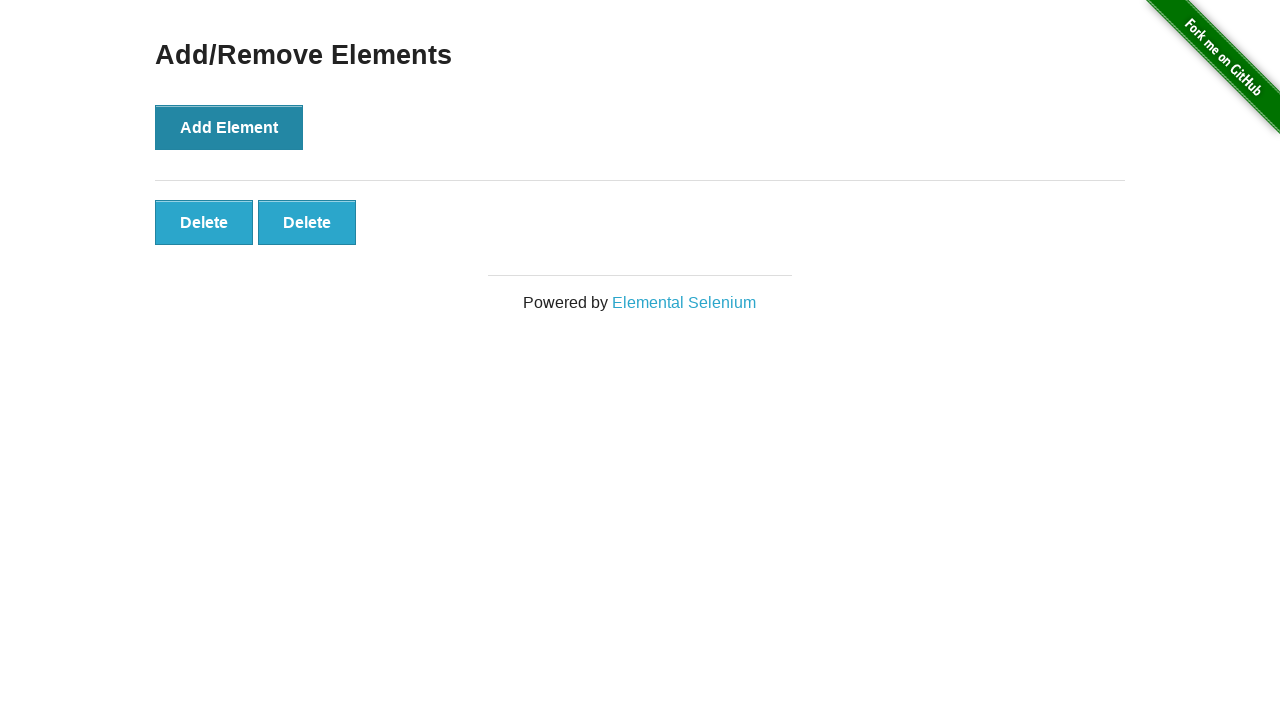

Delete button appeared after adding elements
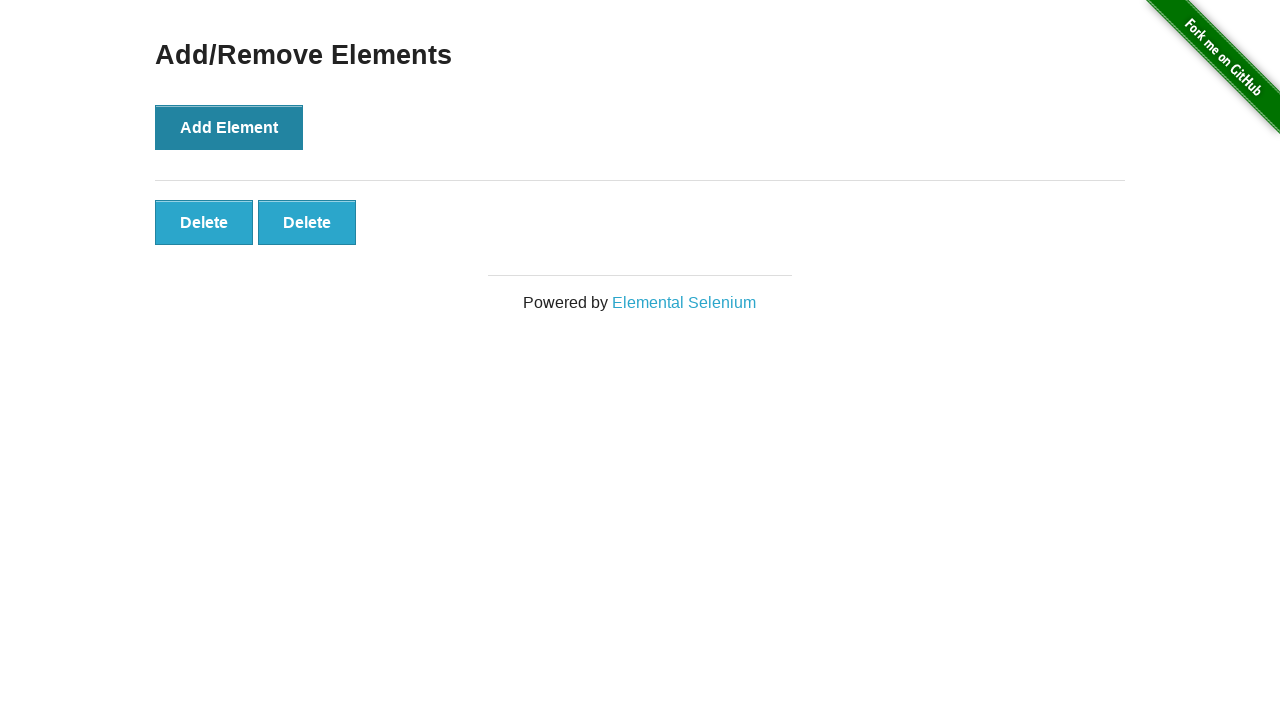

Clicked 'Delete' button to remove one element at (204, 222) on xpath=//button[text()='Delete']
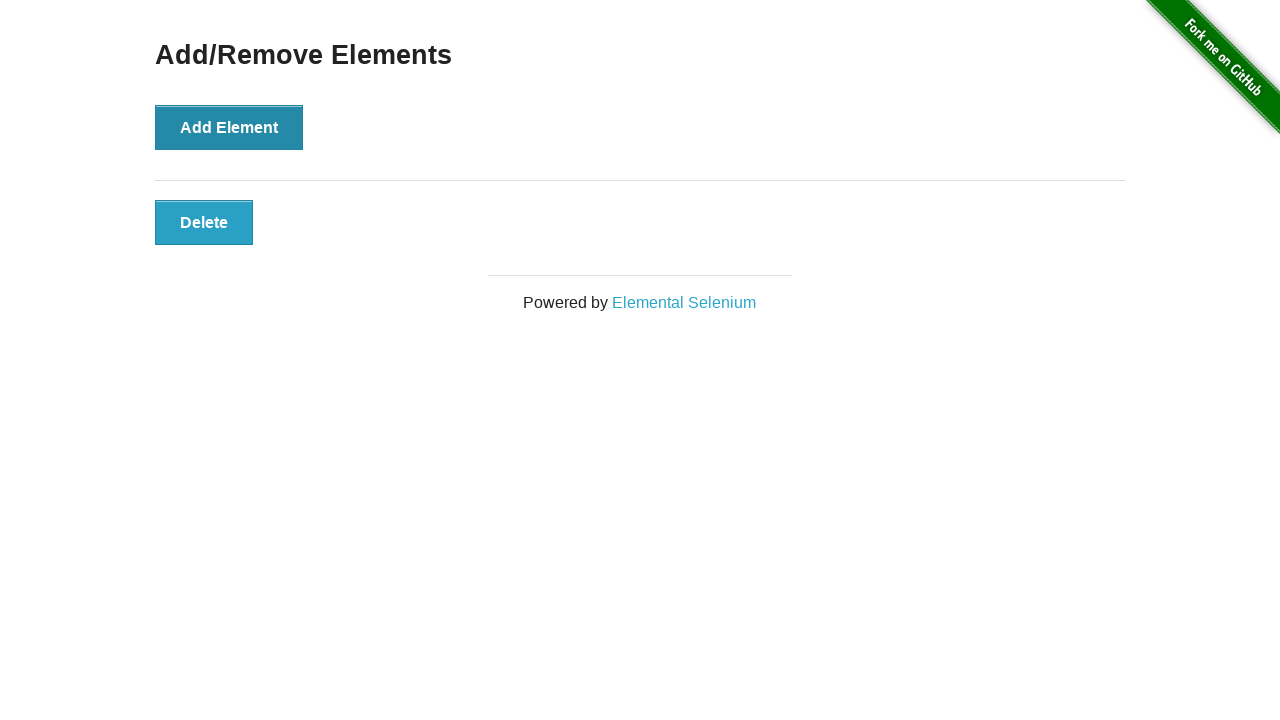

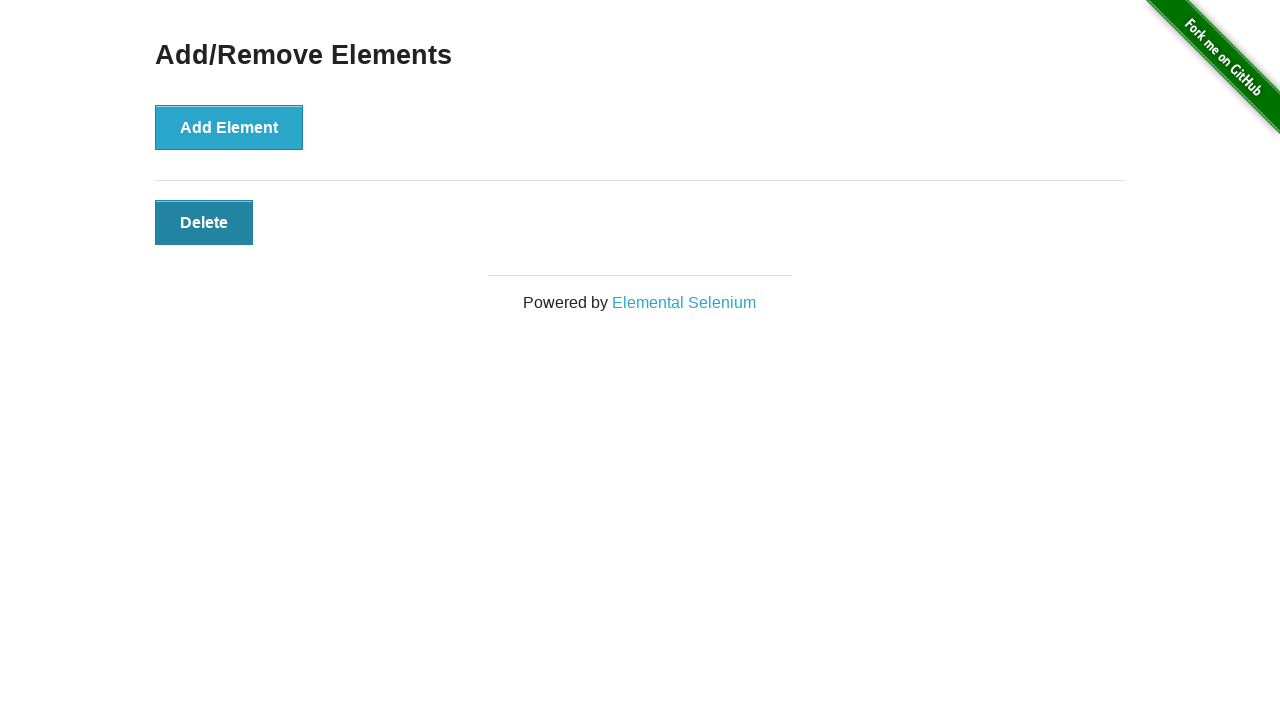